Navigates through DemoQA site to the Web Tables section and adds a new record by filling out a registration form with personal details

Starting URL: https://demoqa.com/

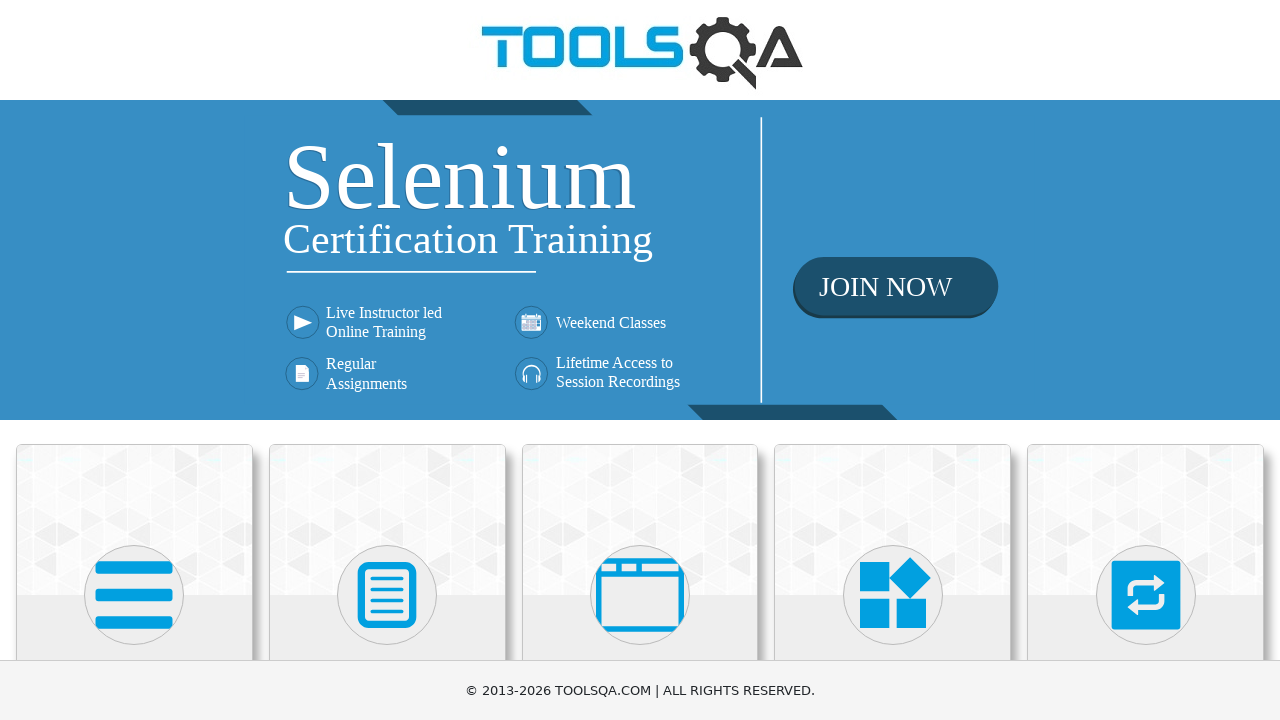

Scrolled down 450px to view category cards
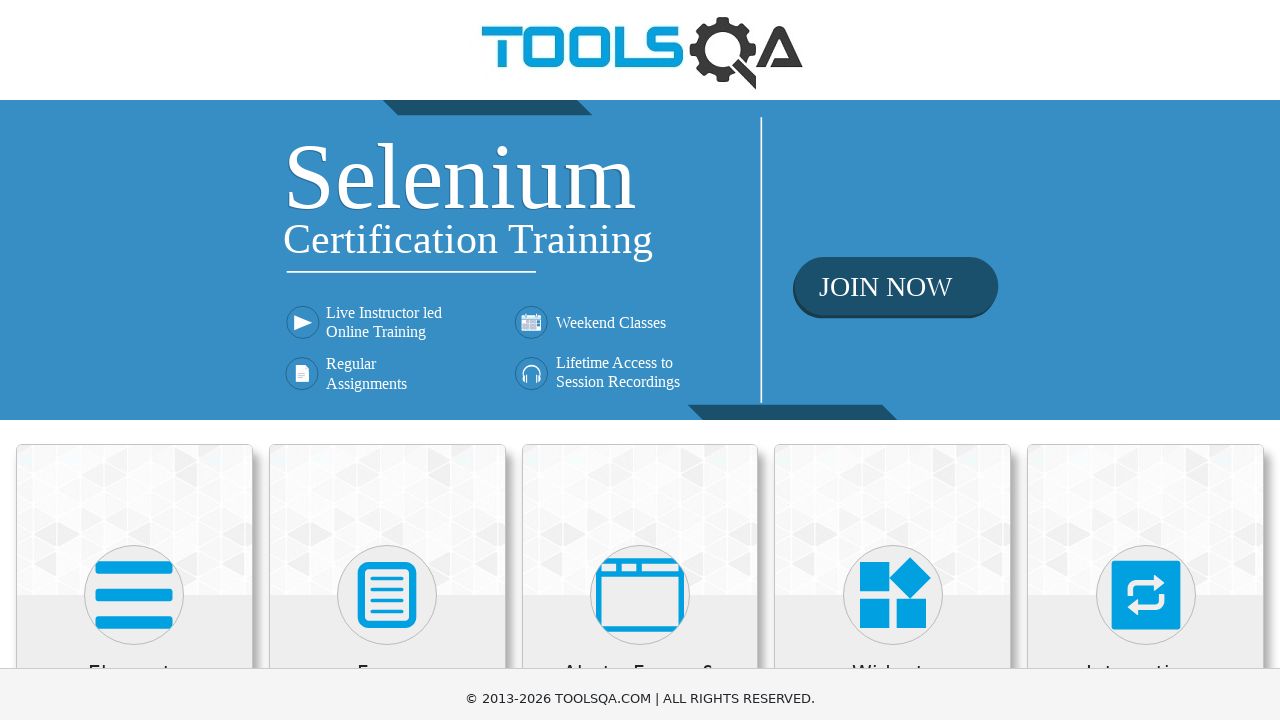

Clicked on Elements category card at (134, 145) on xpath=//div[@class='category-cards']//div[1]//div[1]//div[2]//*[name()='svg']
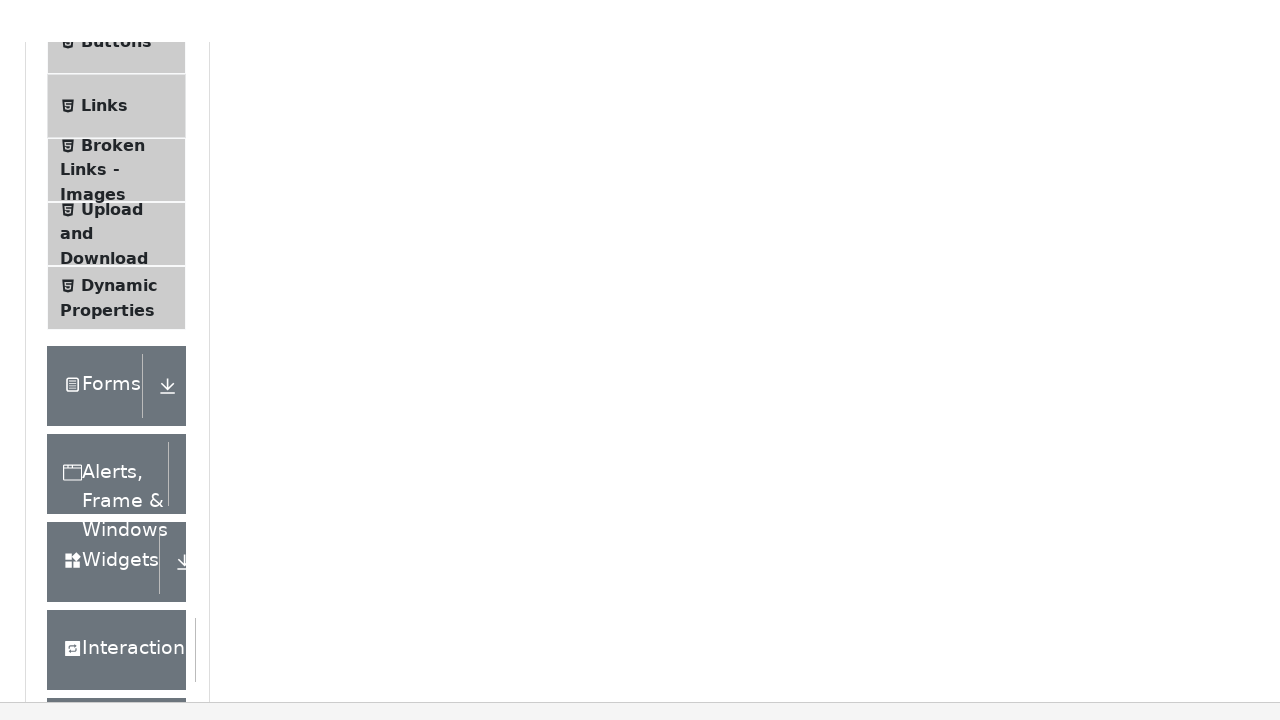

Clicked on Web Tables menu item at (100, 348) on xpath=//span[normalize-space()='Web Tables']
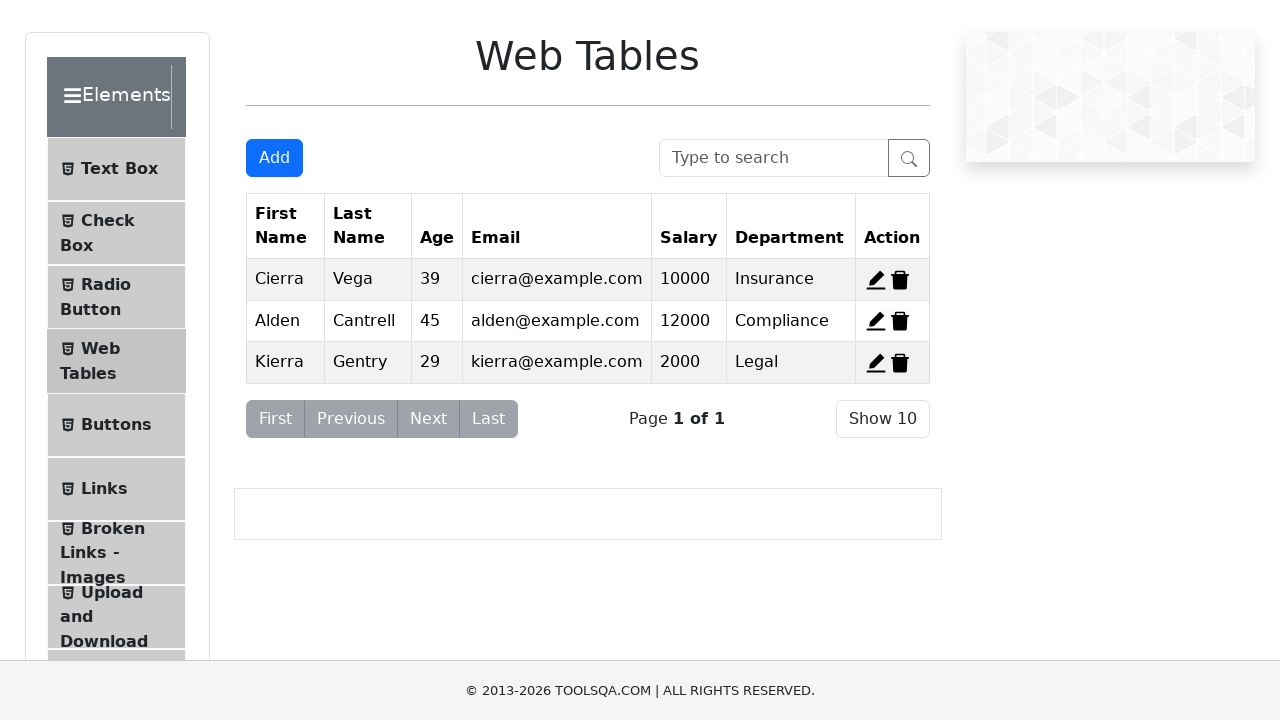

Waited for Web Tables page to load
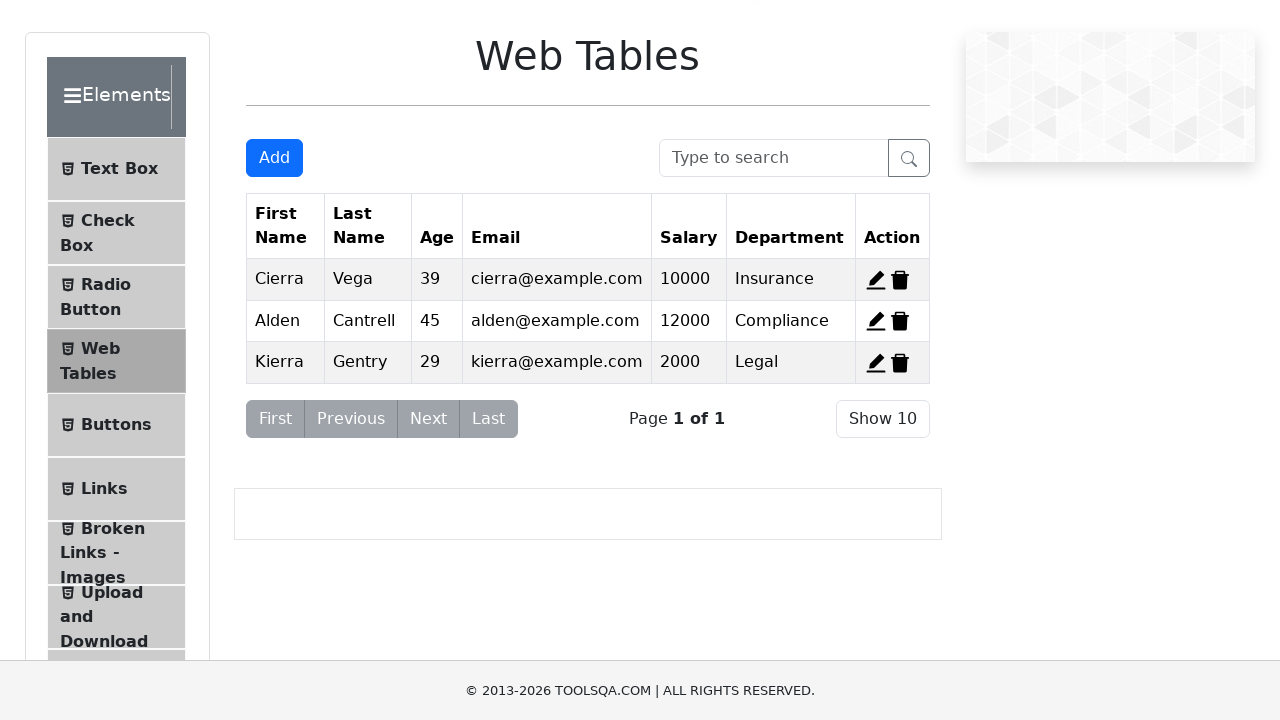

Clicked Add button to open registration form at (274, 158) on #addNewRecordButton
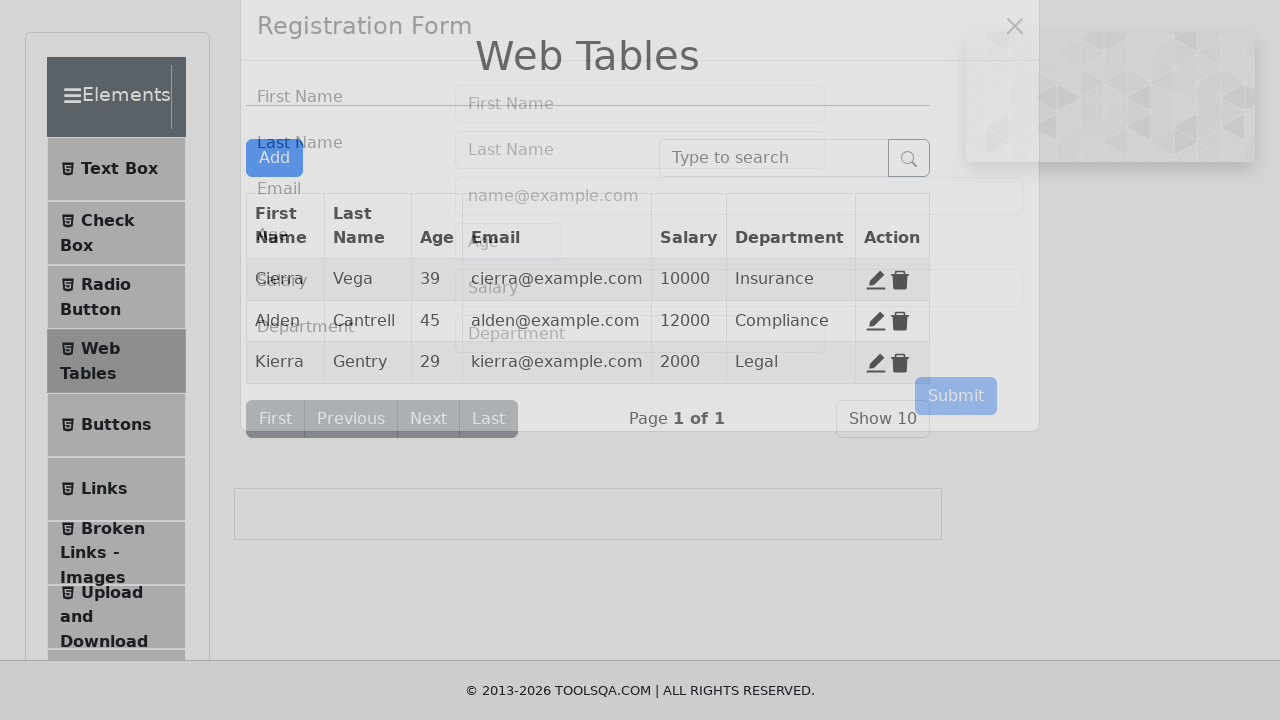

Filled in First Name field with 'Alexandra' on //input[@id='firstName']
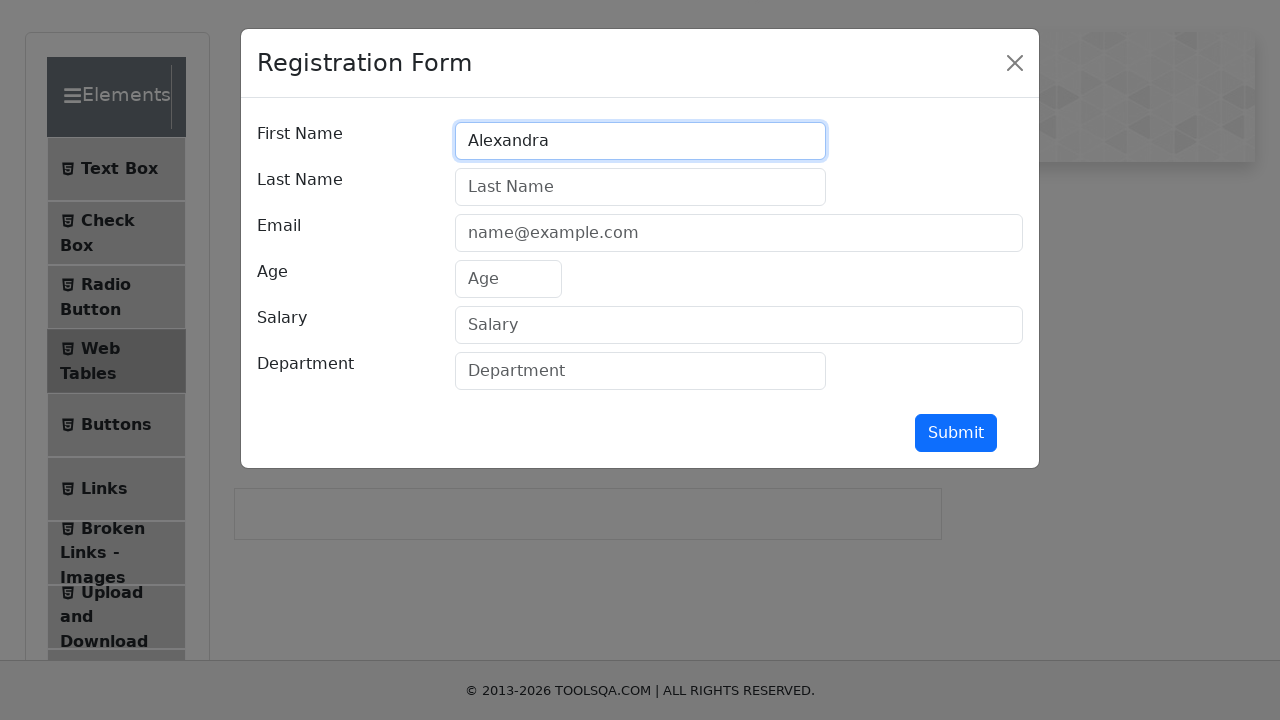

Filled in Last Name field with 'Mitchell' on //input[@id='lastName']
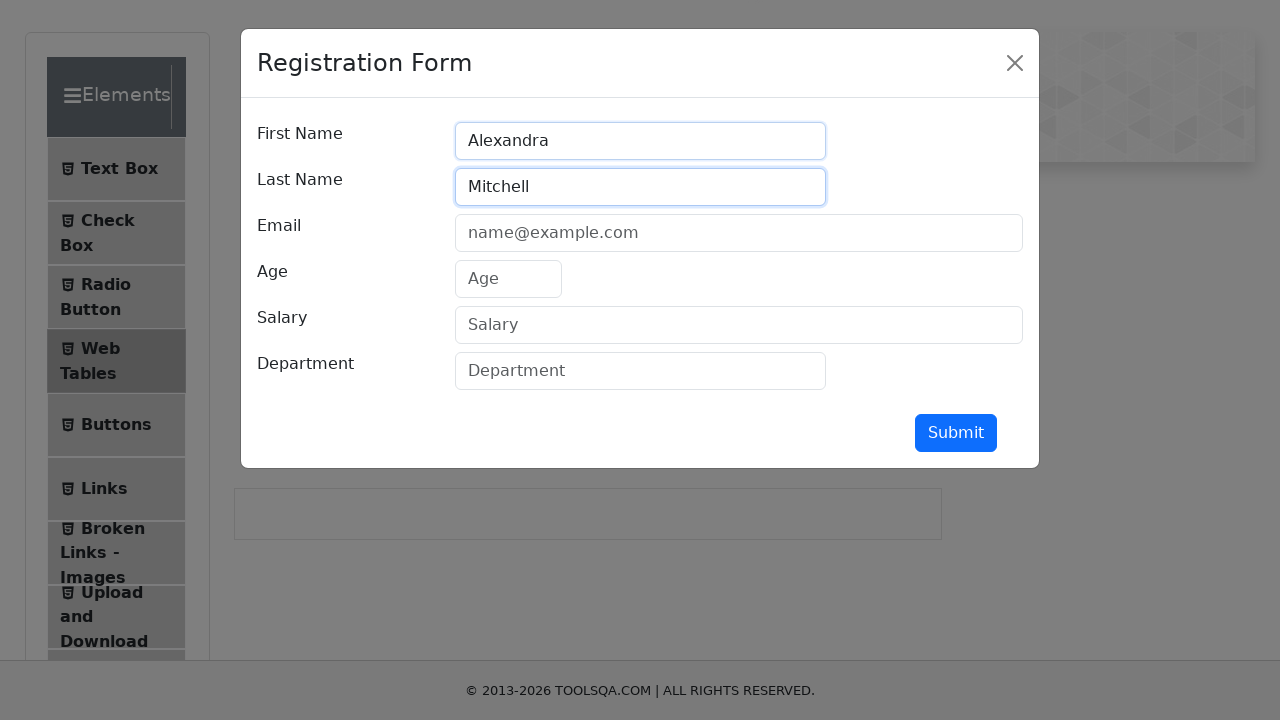

Filled in Age field with '28' on //input[@id='age']
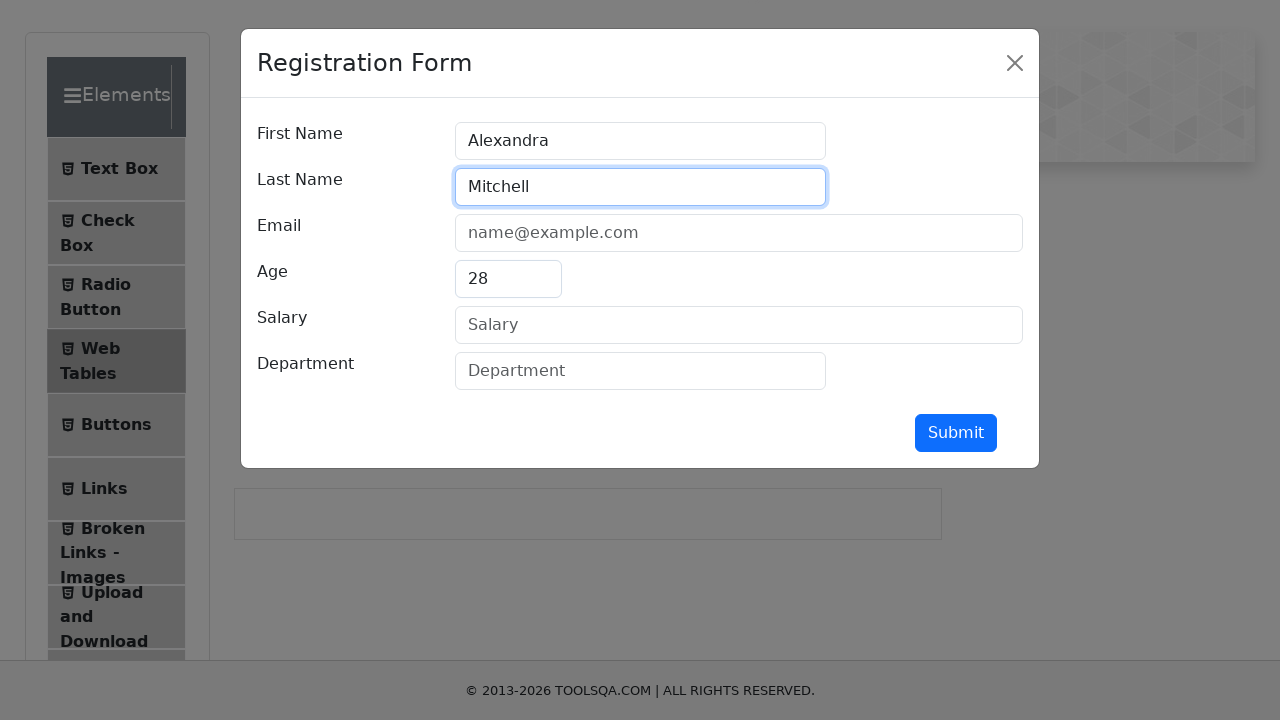

Filled in Email field with 'alexandra.mitchell@example.com' on //input[@id='userEmail']
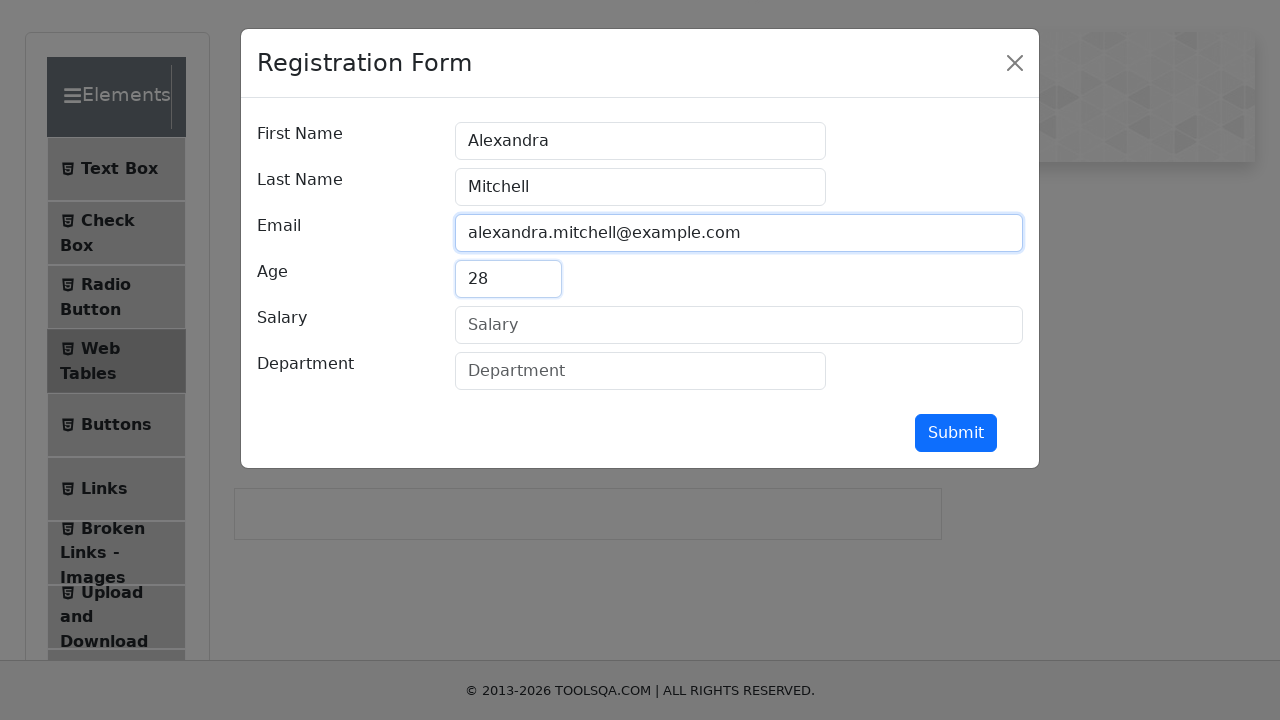

Filled in Salary field with '18500' on //input[@id='salary']
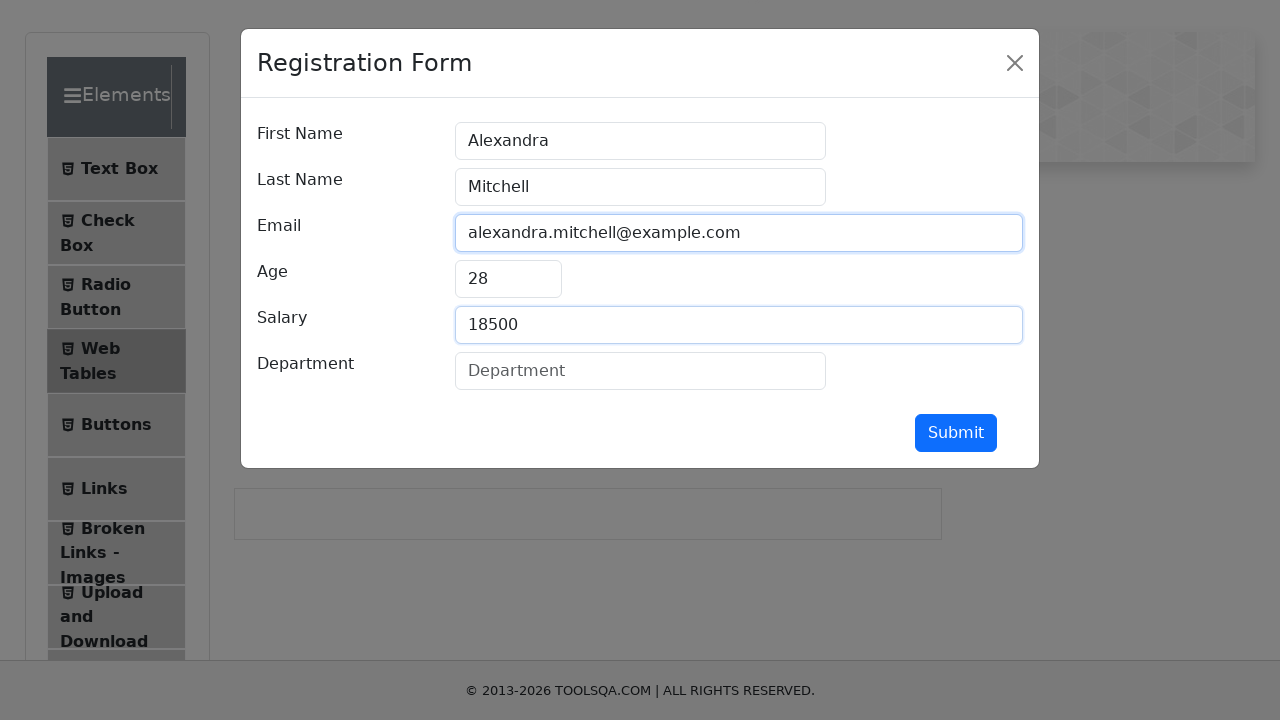

Filled in Department field with 'Marketing' on //input[@id='department']
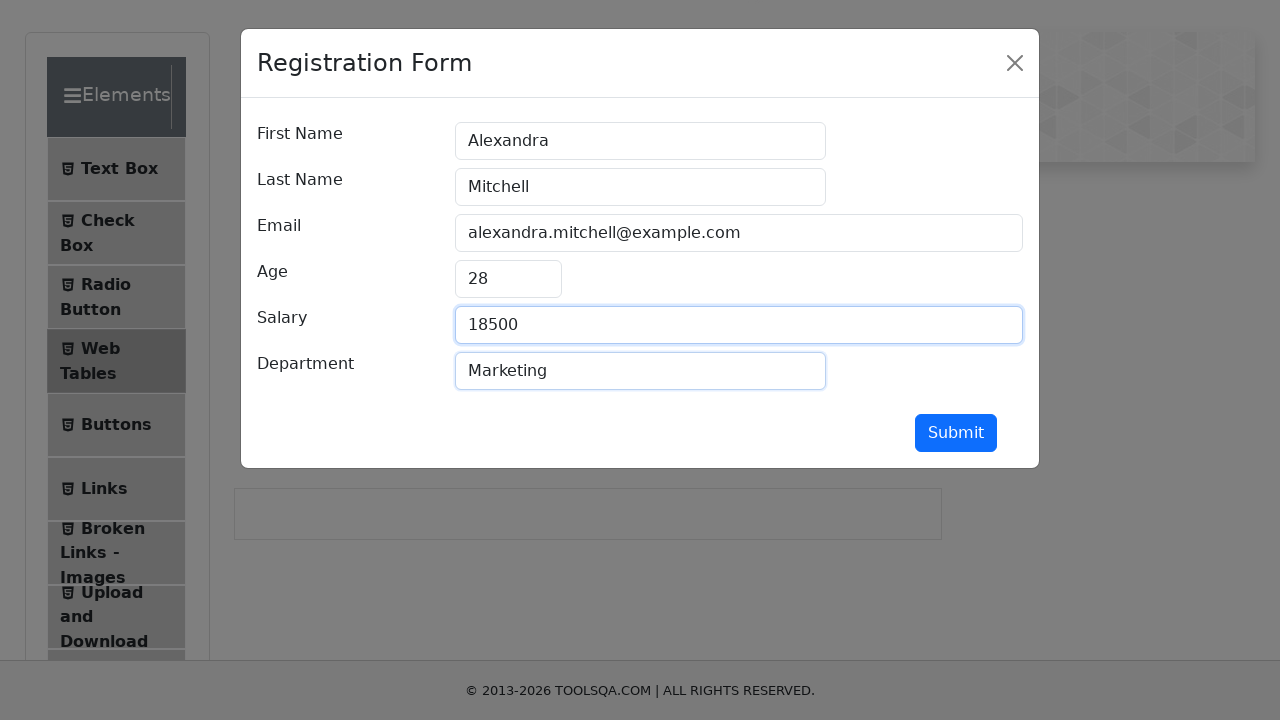

Clicked Submit button to register new employee record at (956, 433) on xpath=//button[@id='submit']
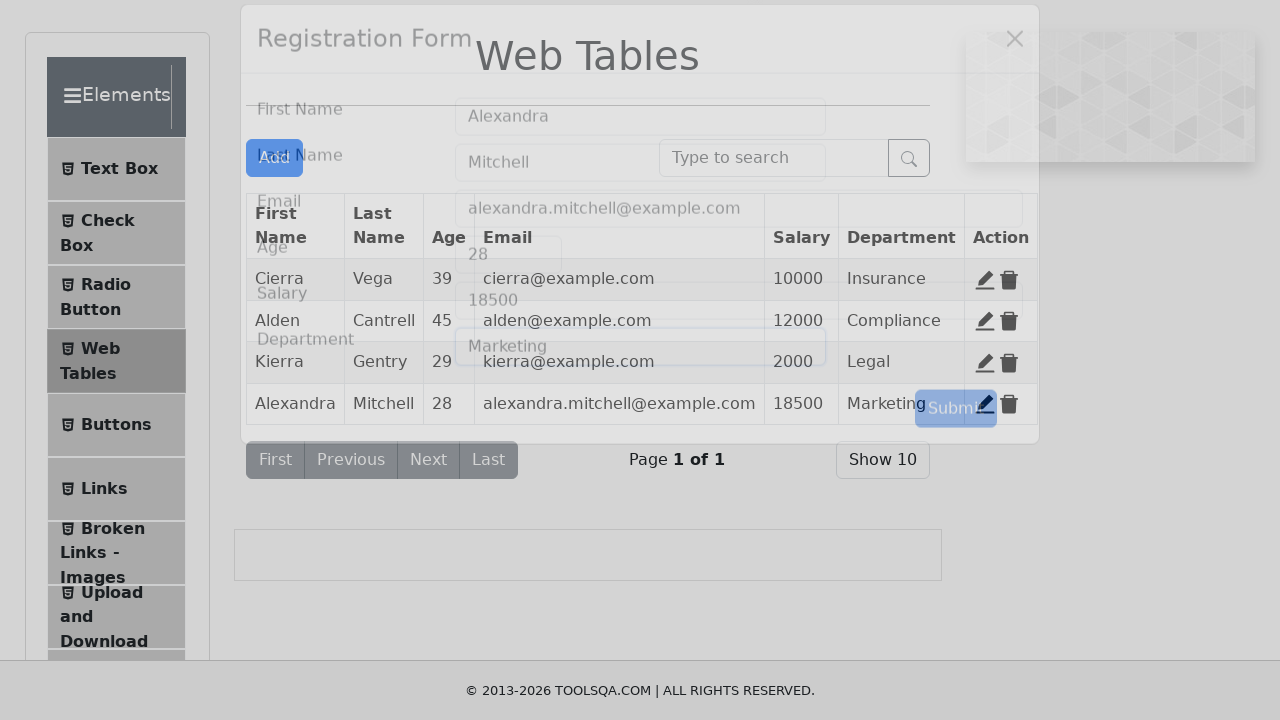

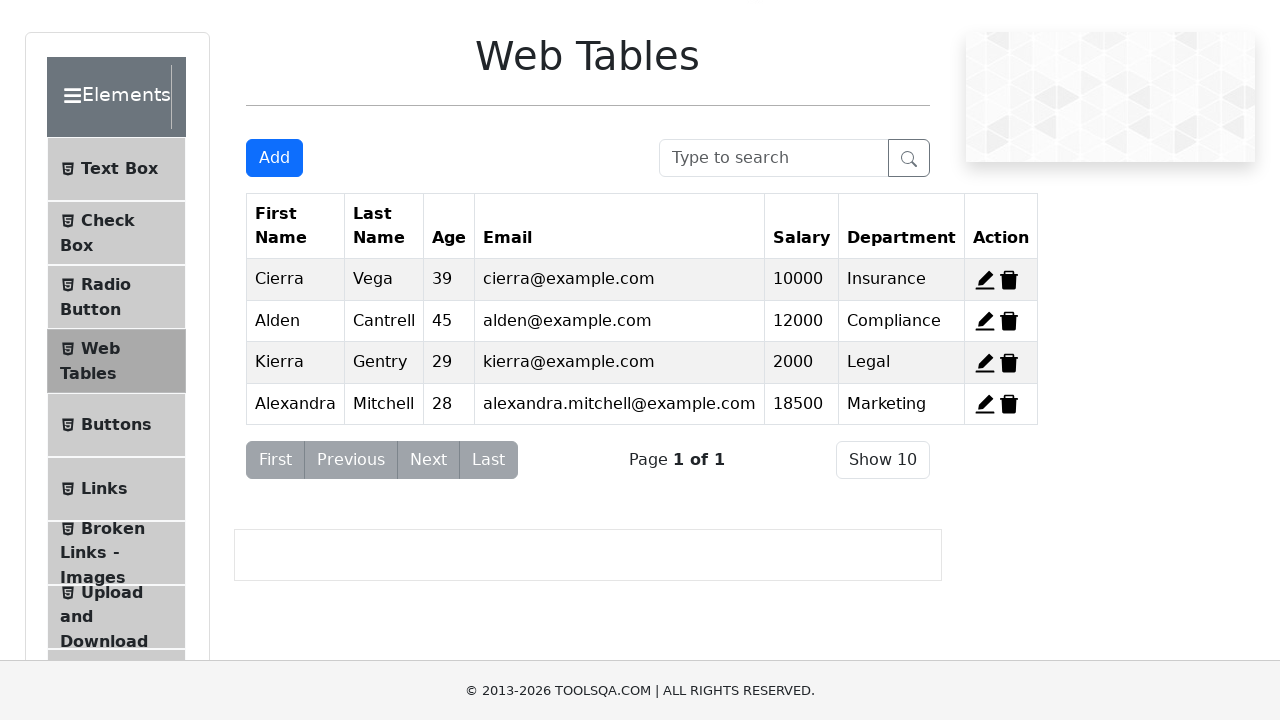